Clears the quantity field and enters a new quantity value of 2

Starting URL: https://www.automationexercise.com/product_details/1

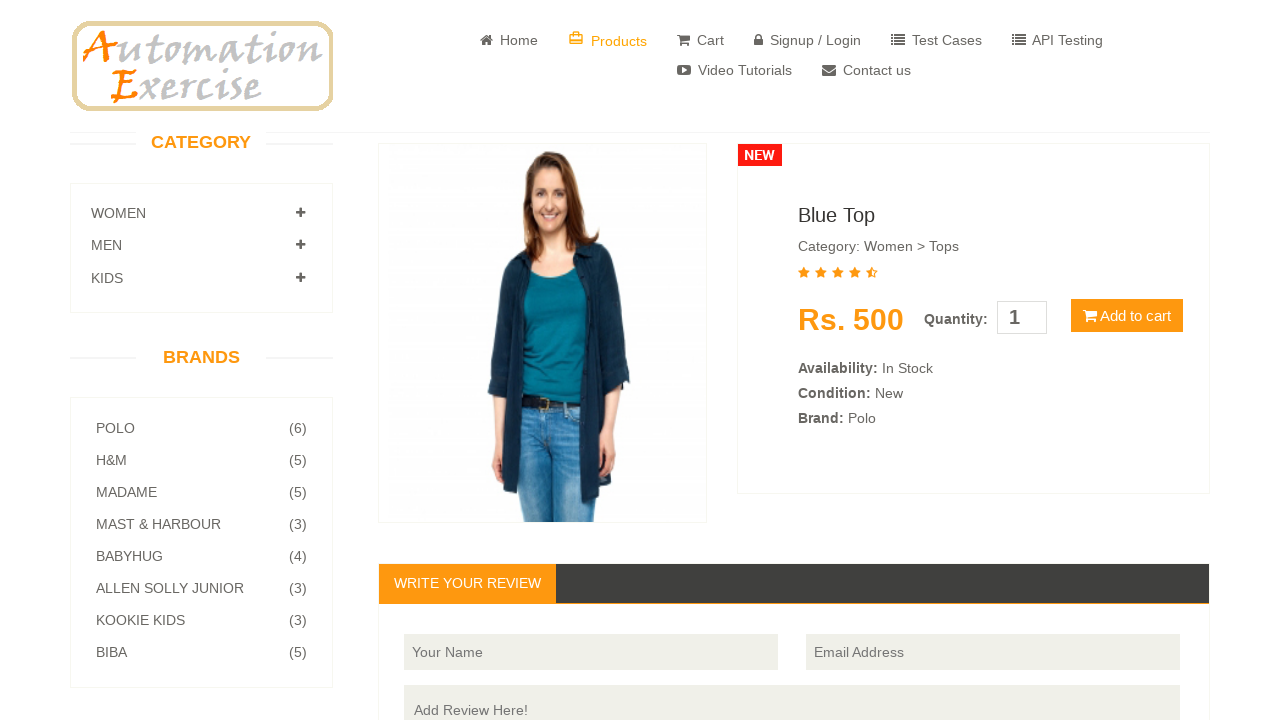

Located quantity field element
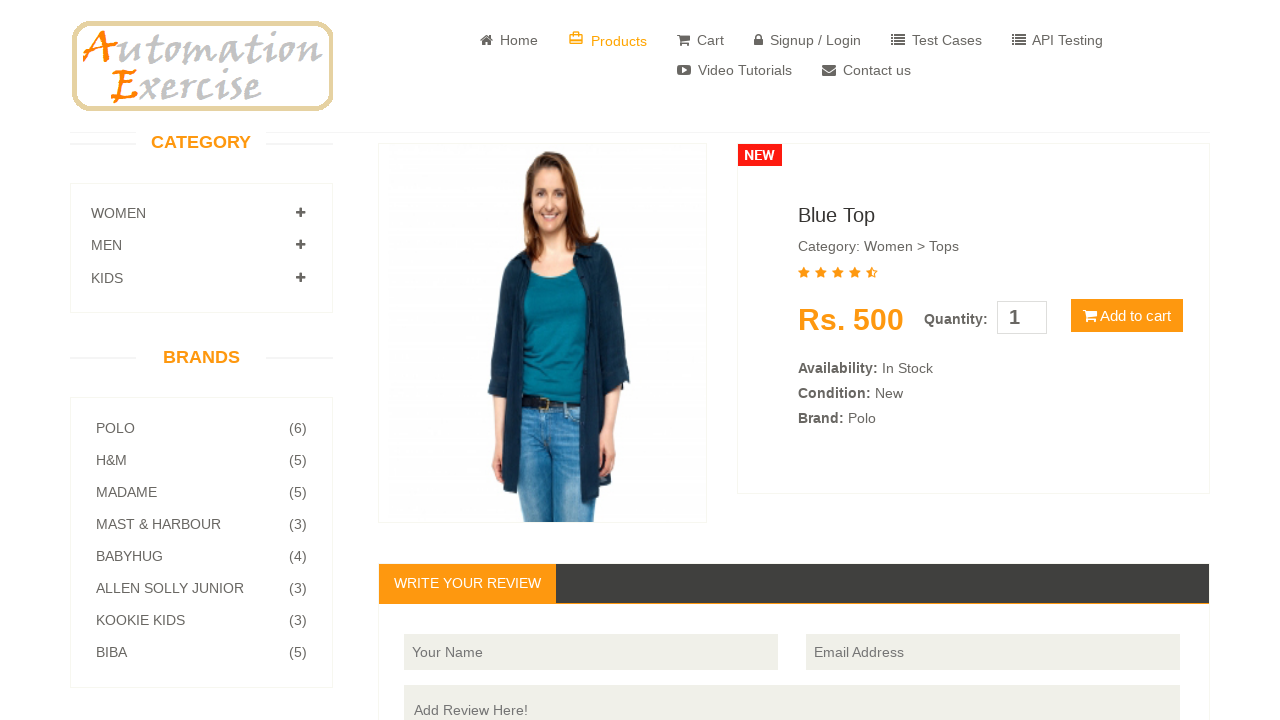

Cleared quantity field on xpath=//*[@id='quantity']
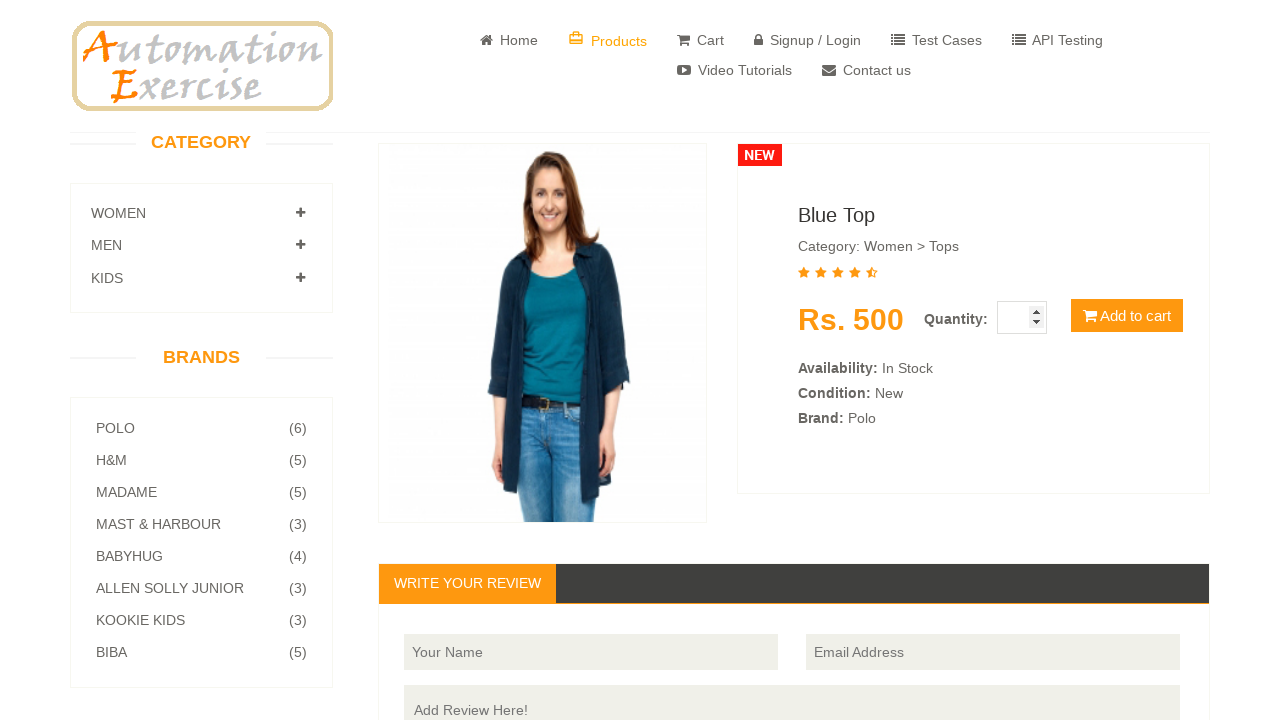

Entered quantity value of 2 into quantity field on xpath=//*[@id='quantity']
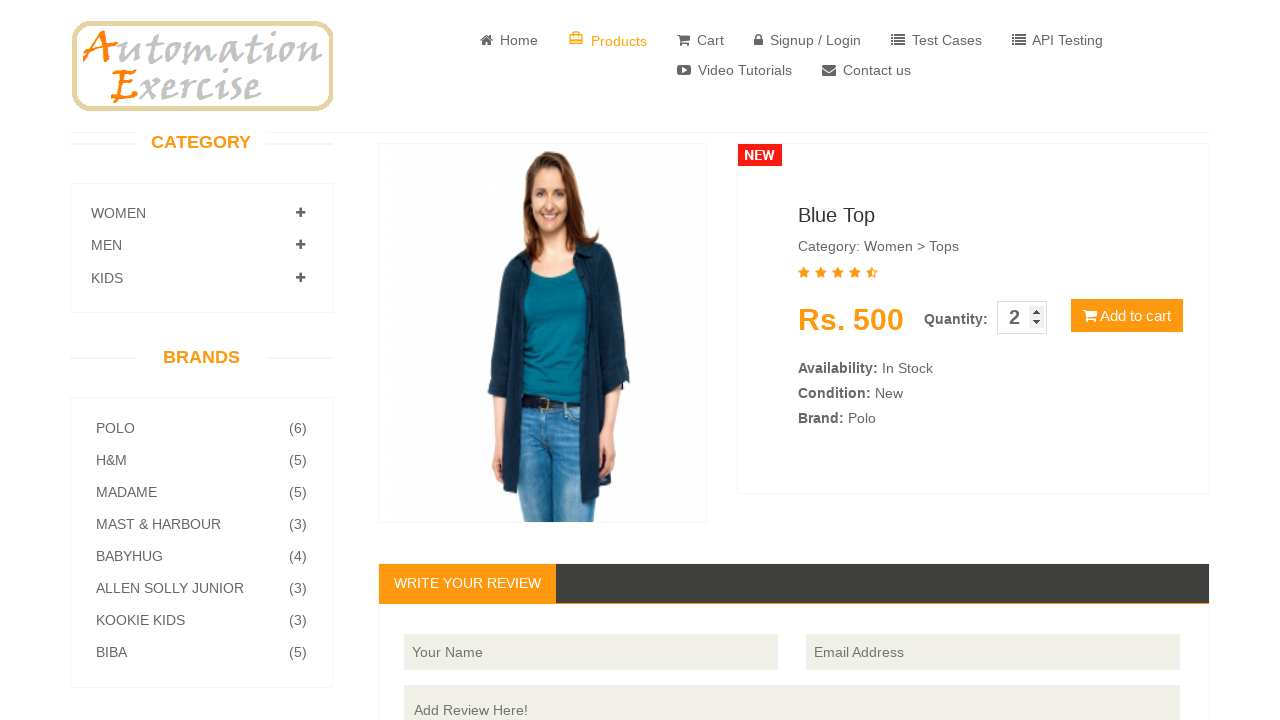

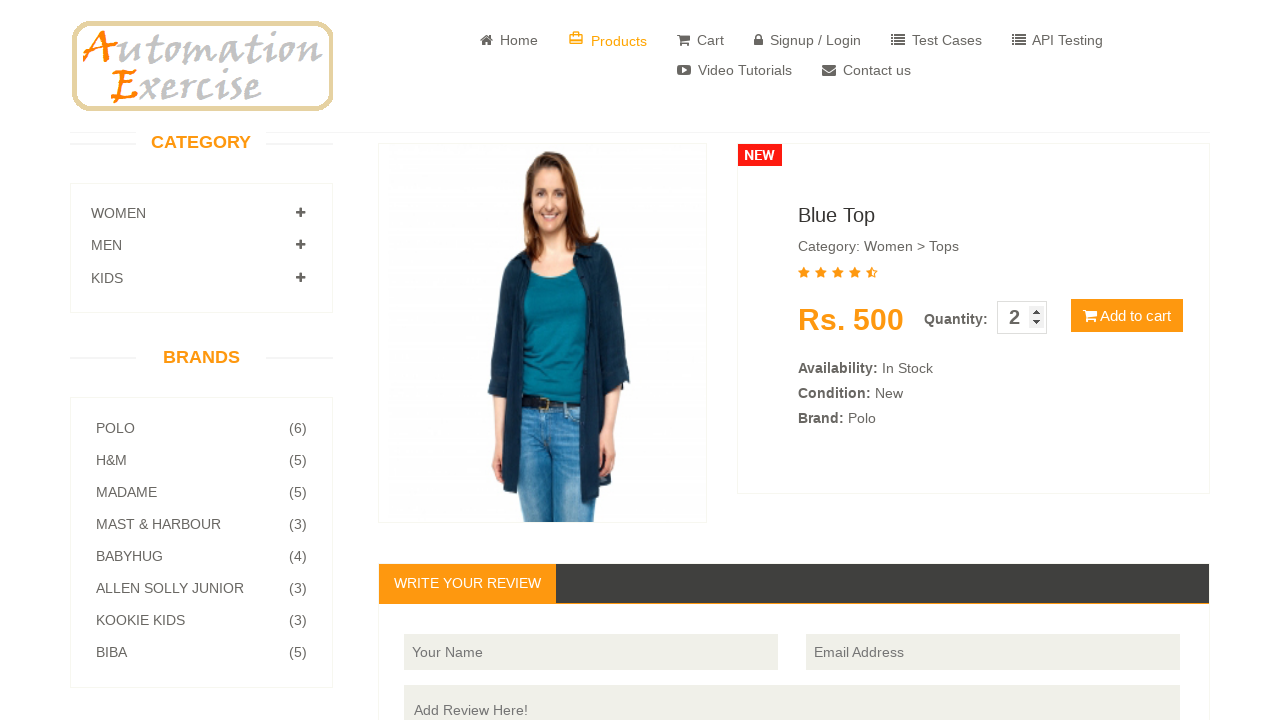